Navigates to Playwright documentation site, clicks on the search button to open the search dialog, and appends text to the search input field

Starting URL: https://playwright.dev

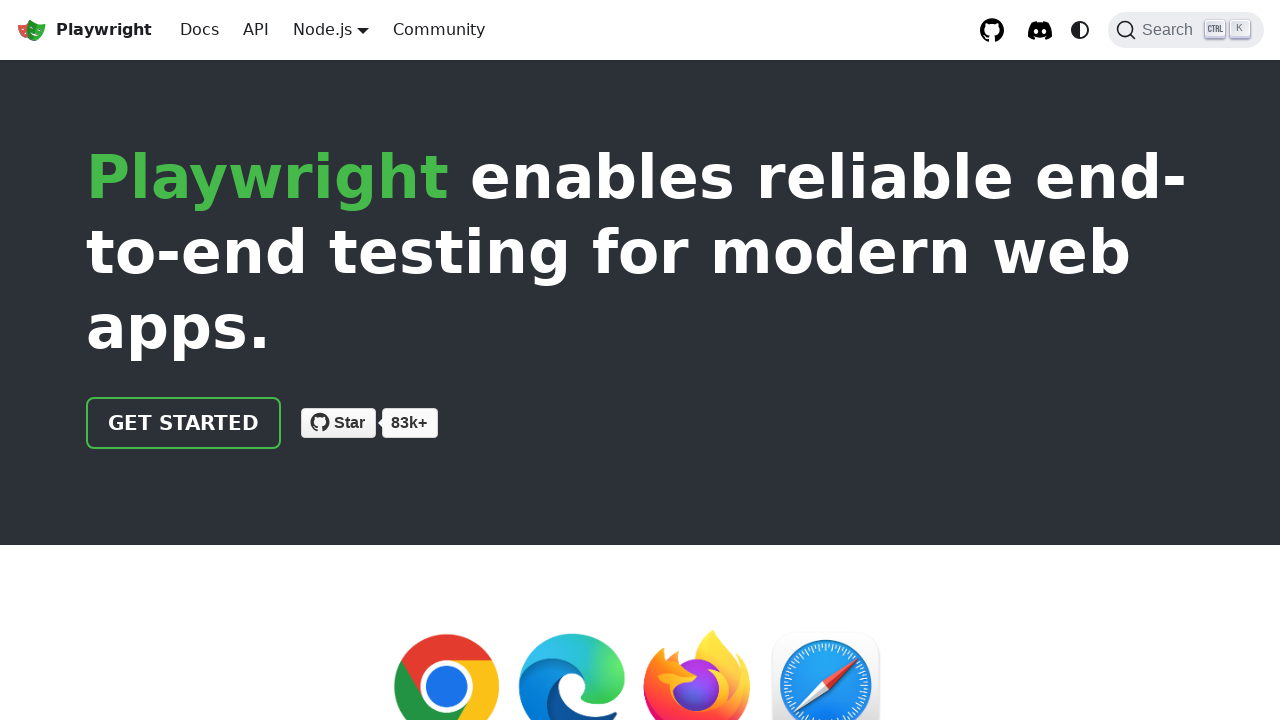

Navigated to Playwright documentation site
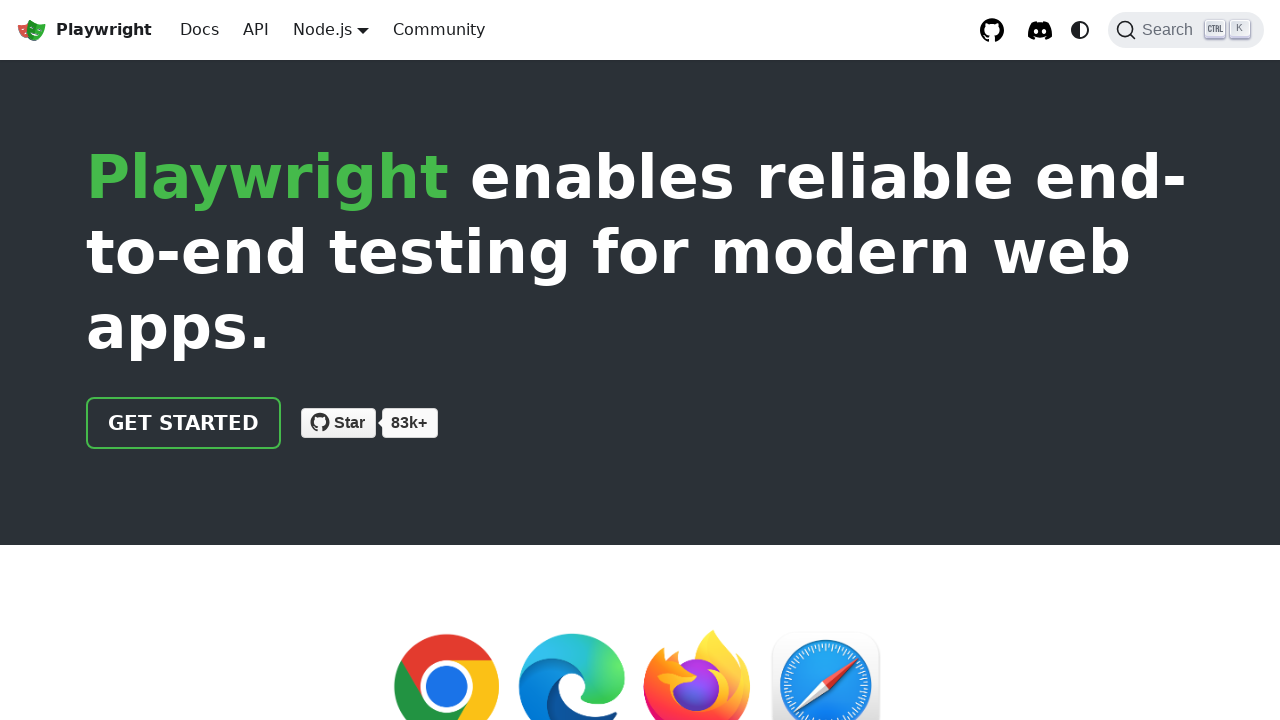

Clicked search button to open search dialog at (1186, 30) on .DocSearch-Button
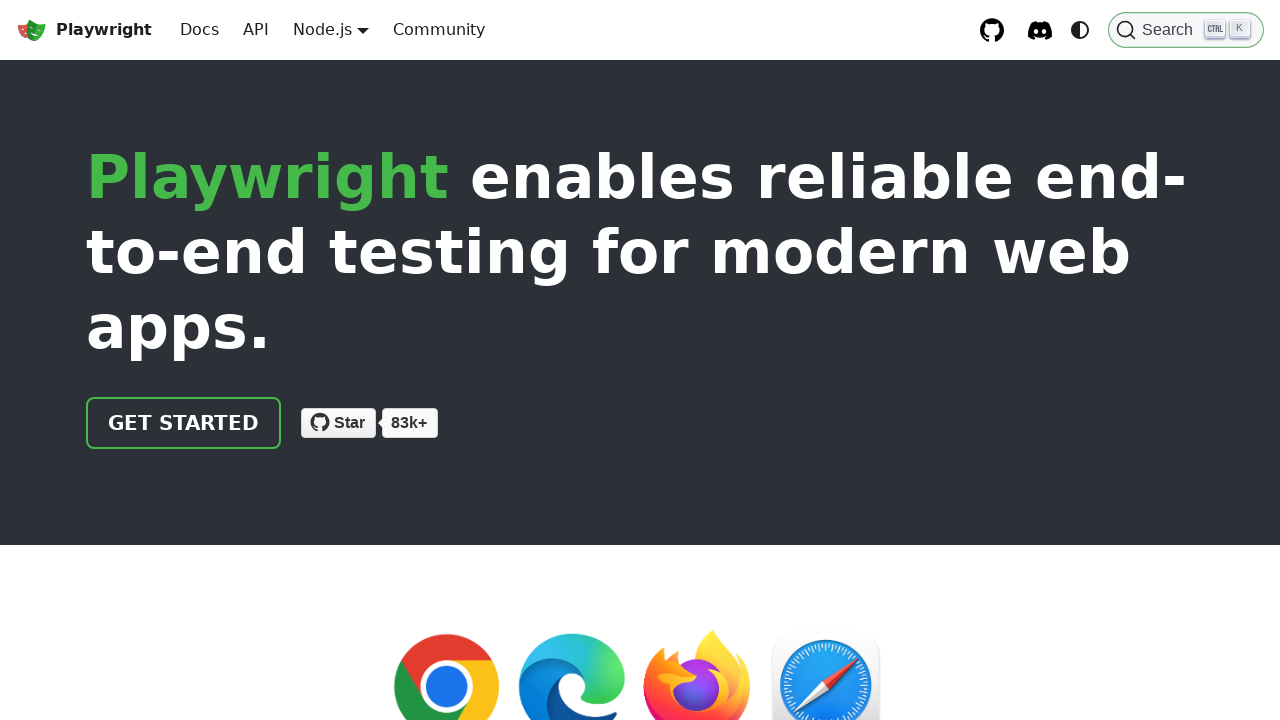

Search input field appeared
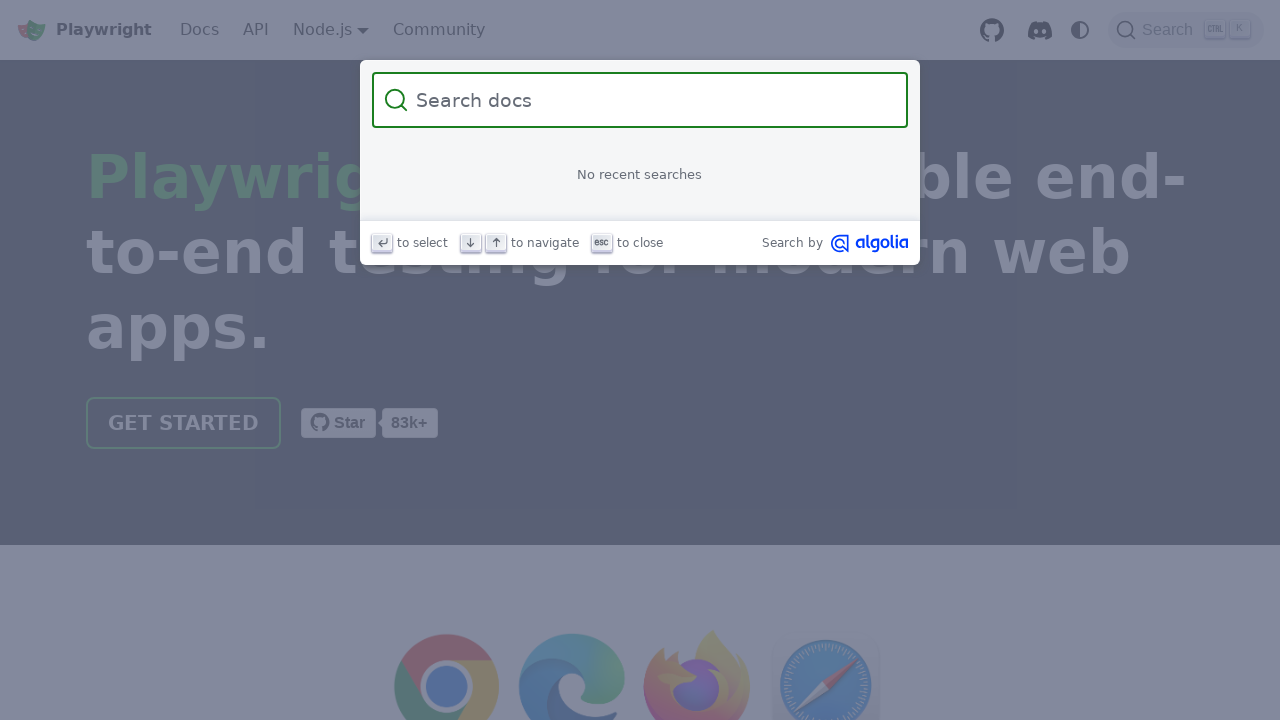

Appended 'api' text to search input field on .DocSearch-Input
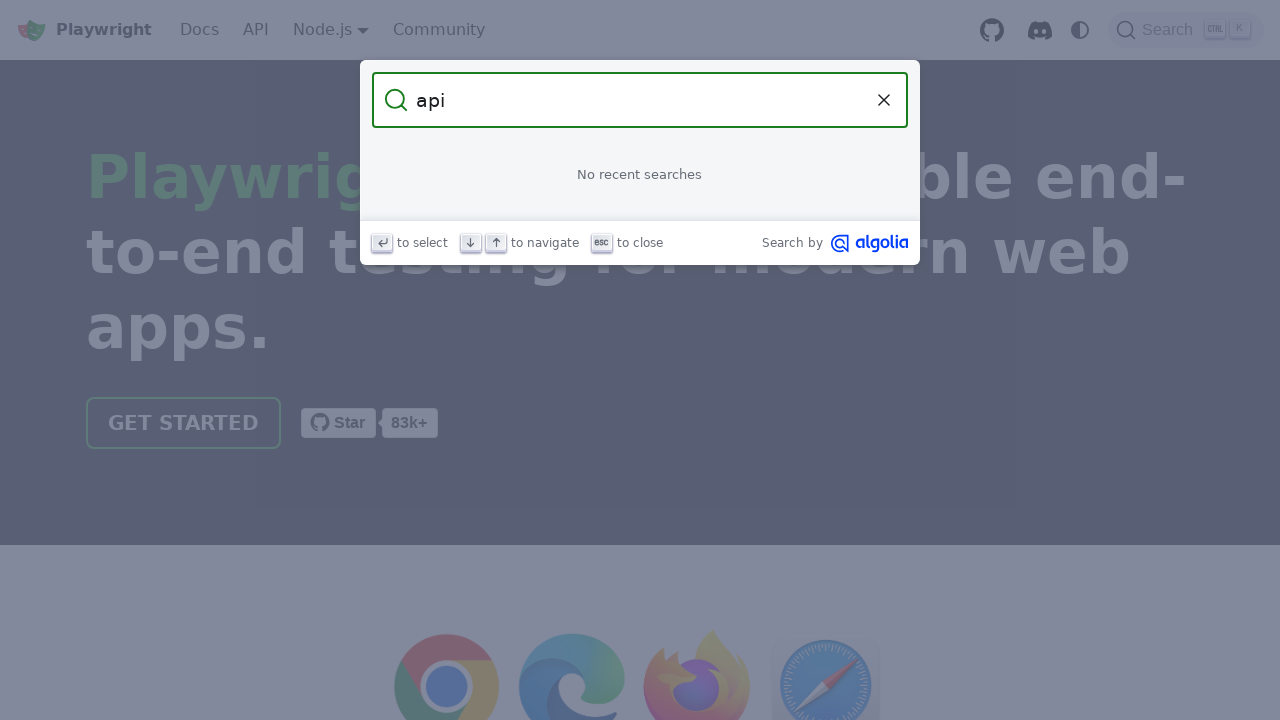

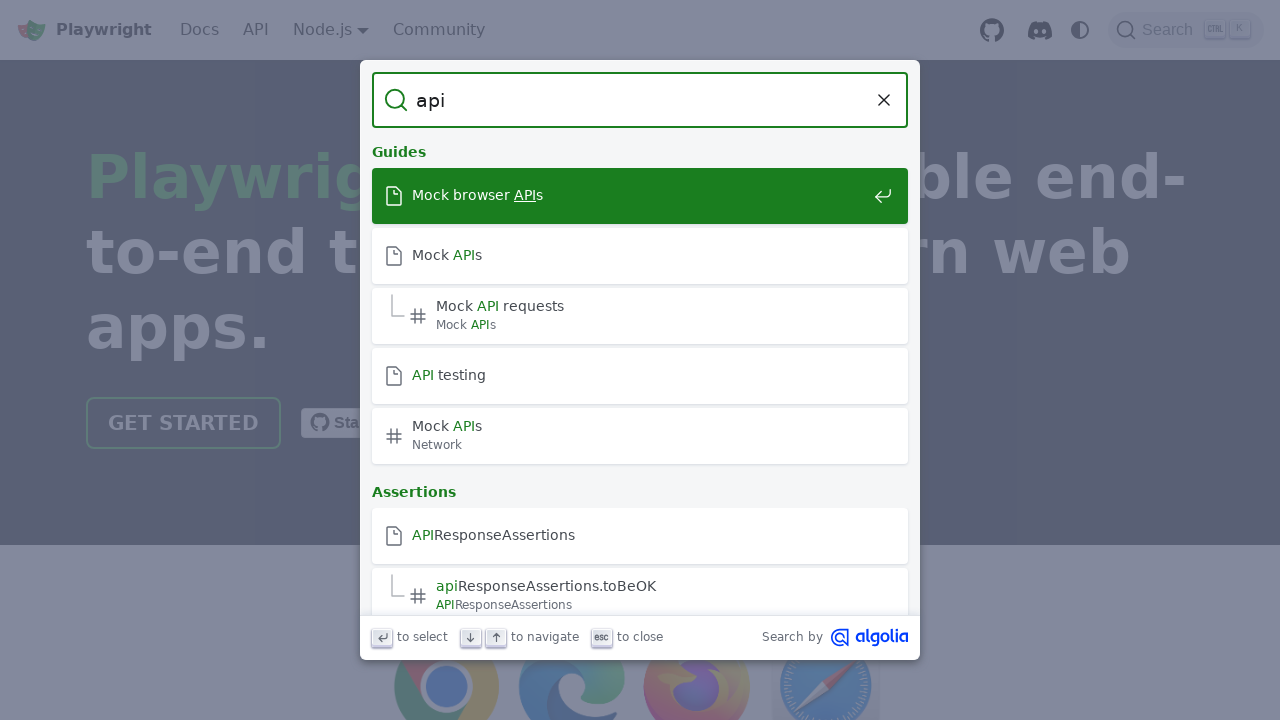